Tests browser cookie management by adding a cookie, verifying it exists, deleting it, and confirming deletion

Starting URL: https://demoqa.com/text-box

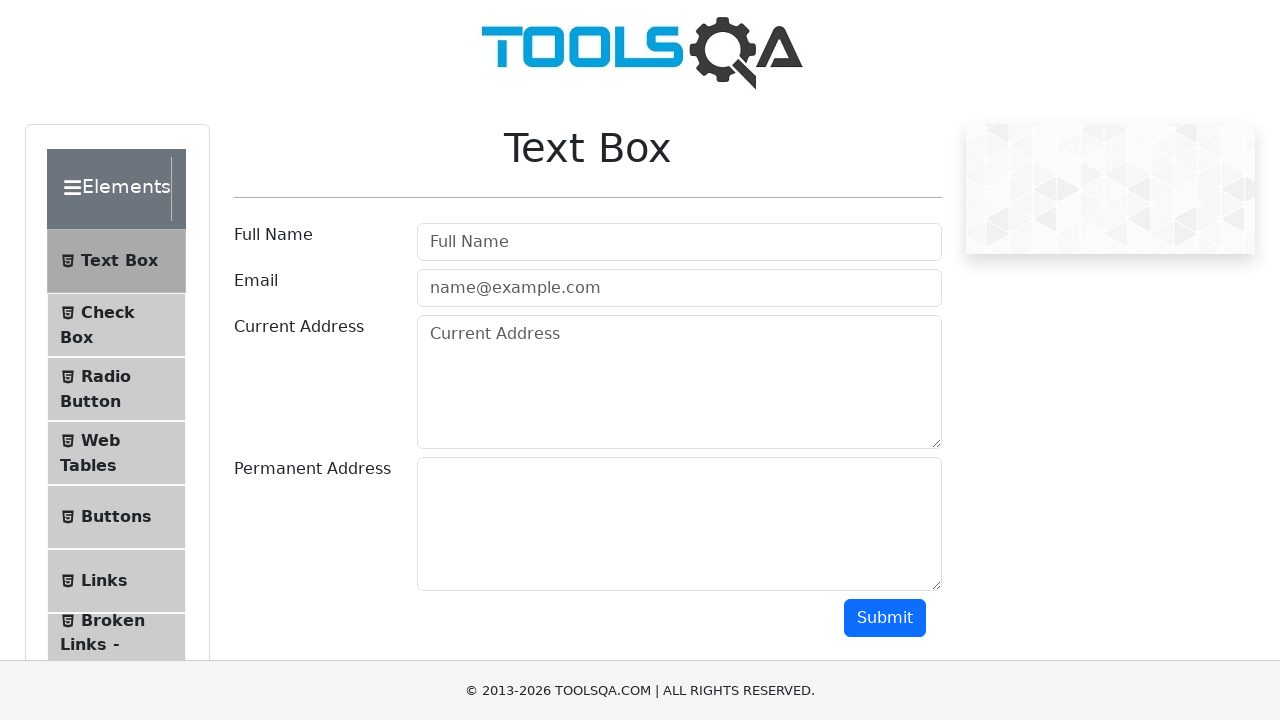

Added cookie 'username' with value 'user123' to the context
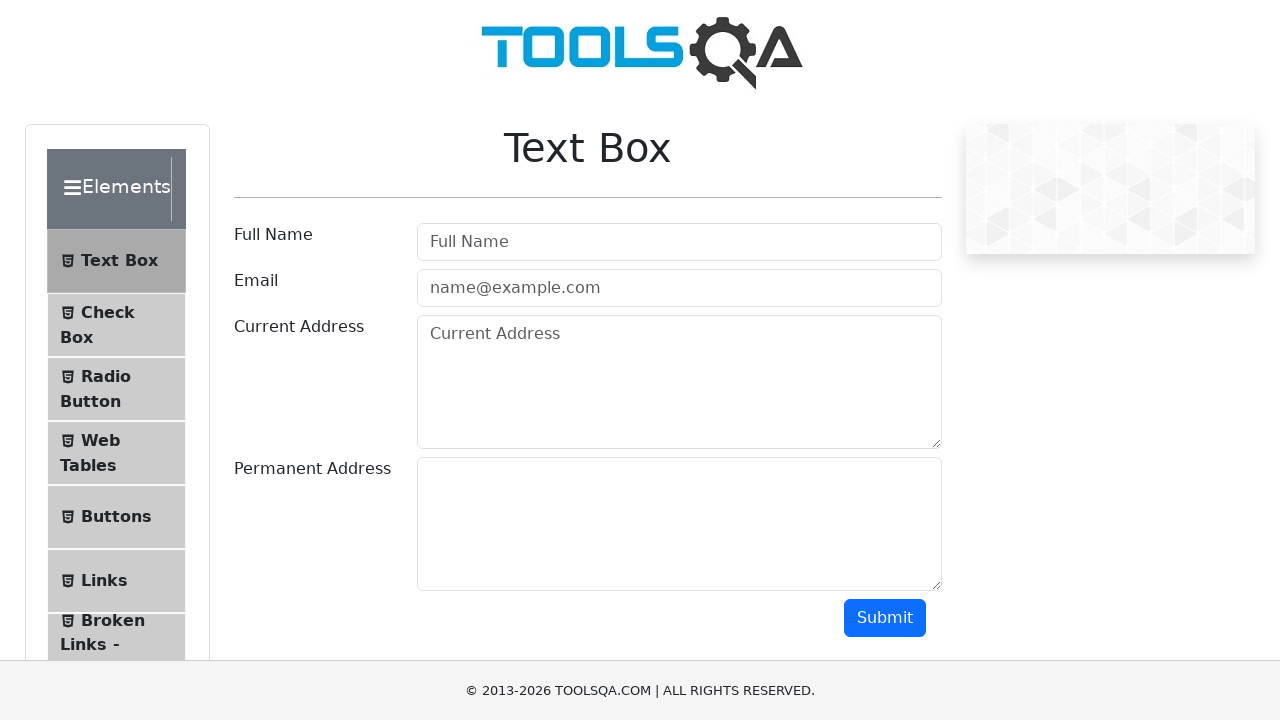

Reloaded the page to apply the cookie
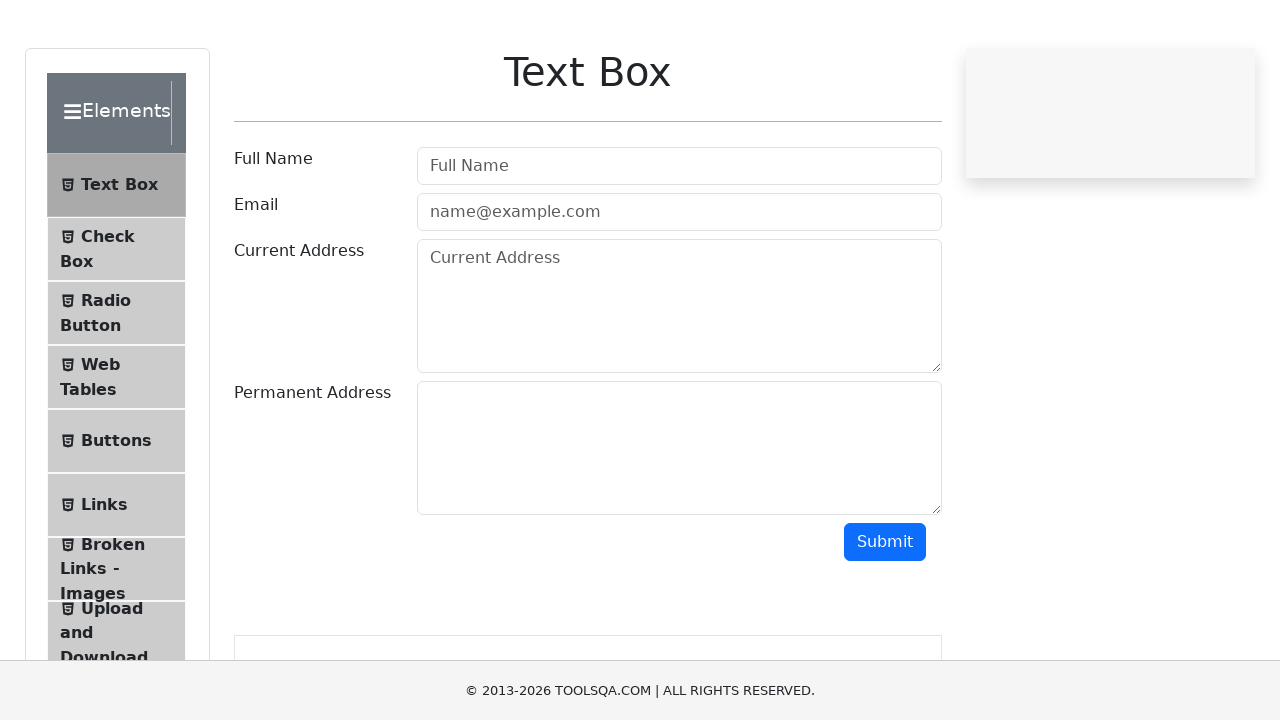

Retrieved all cookies from the context
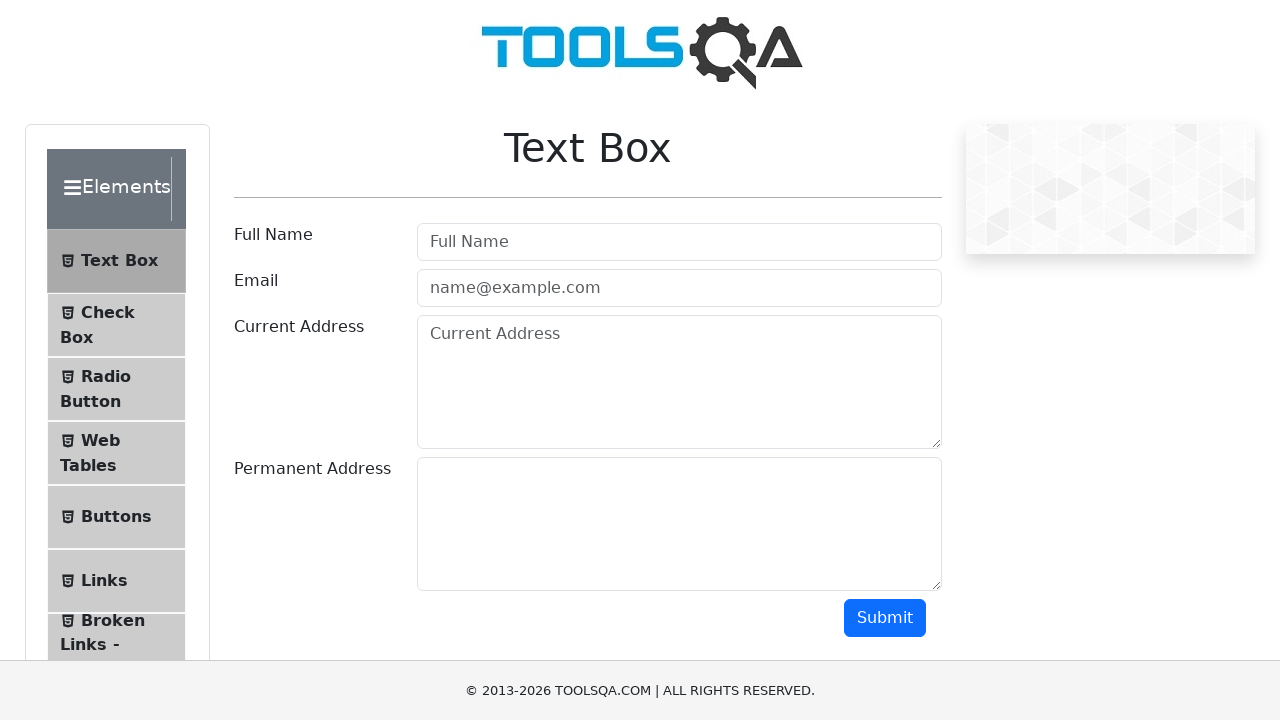

Verified that the 'username' cookie exists
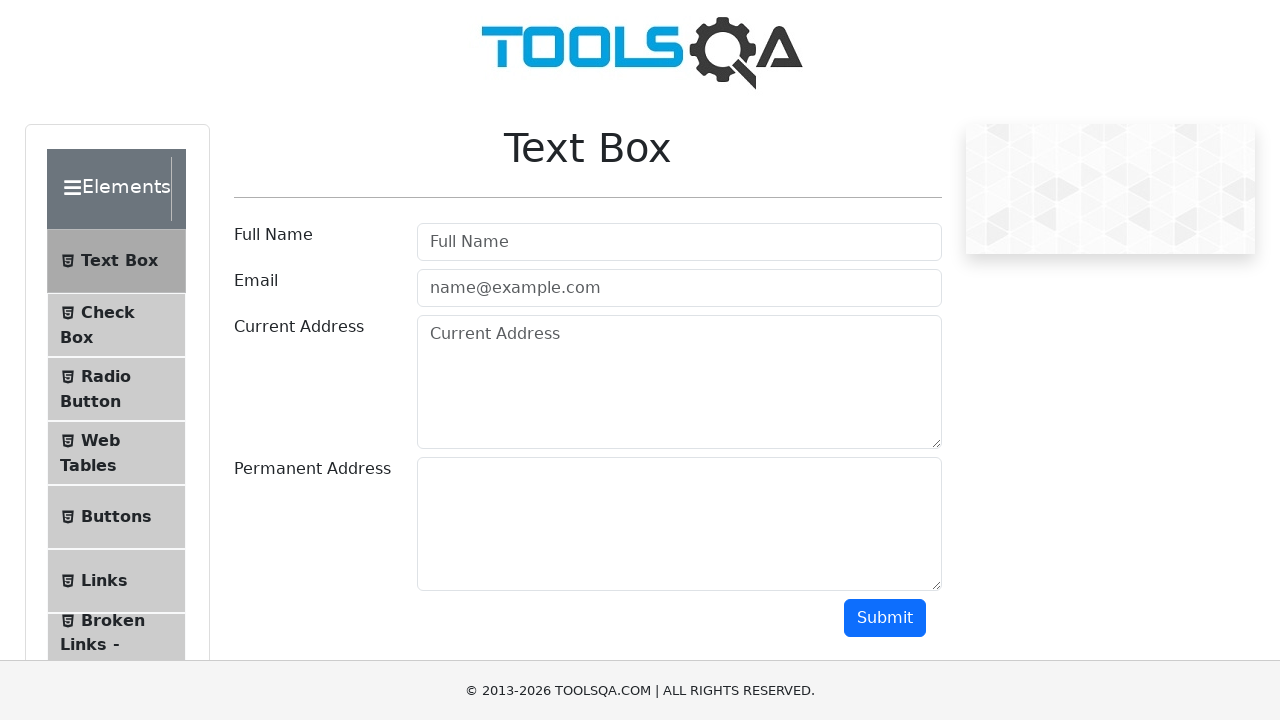

Verified that the 'username' cookie has the correct value 'user123'
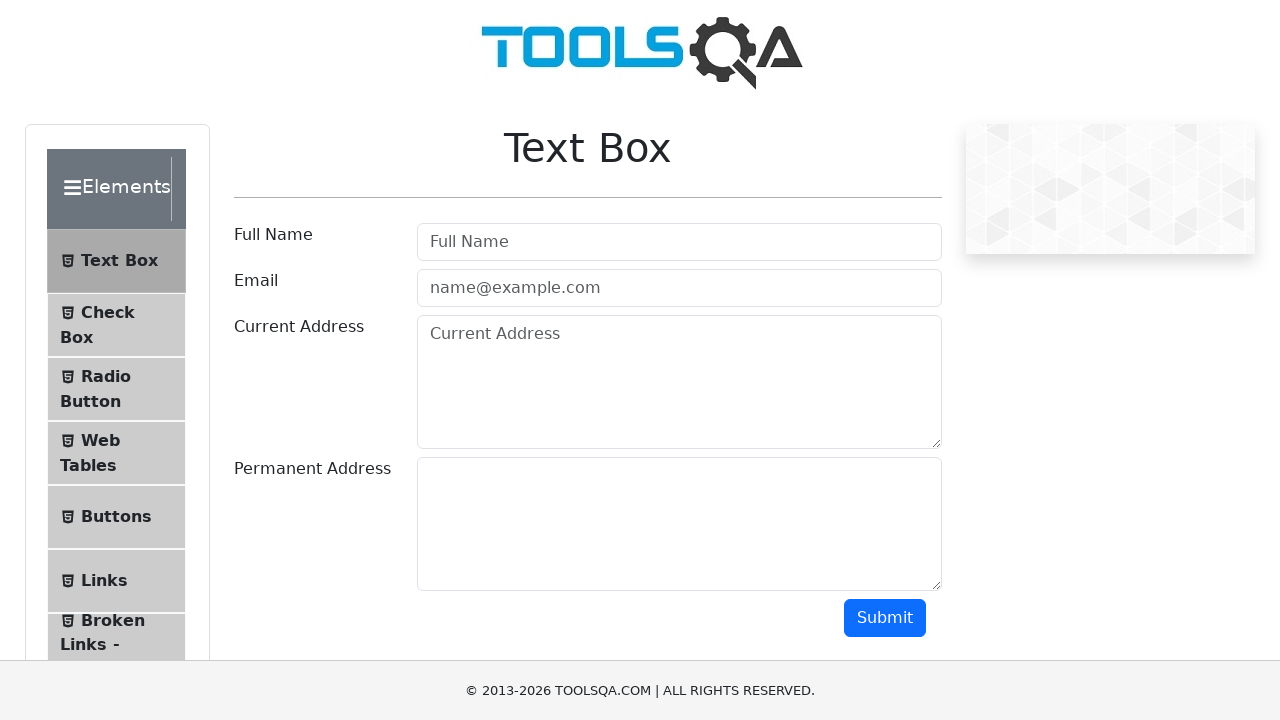

Deleted the 'username' cookie from the context
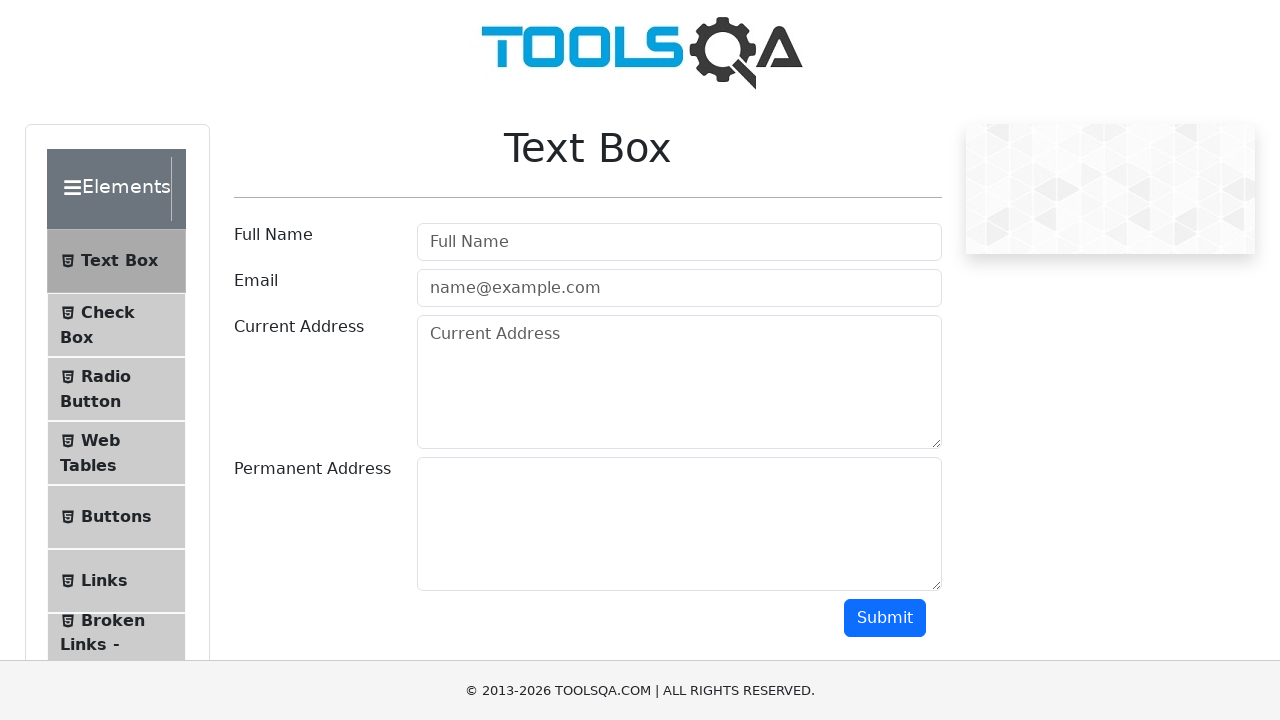

Reloaded the page after cookie deletion
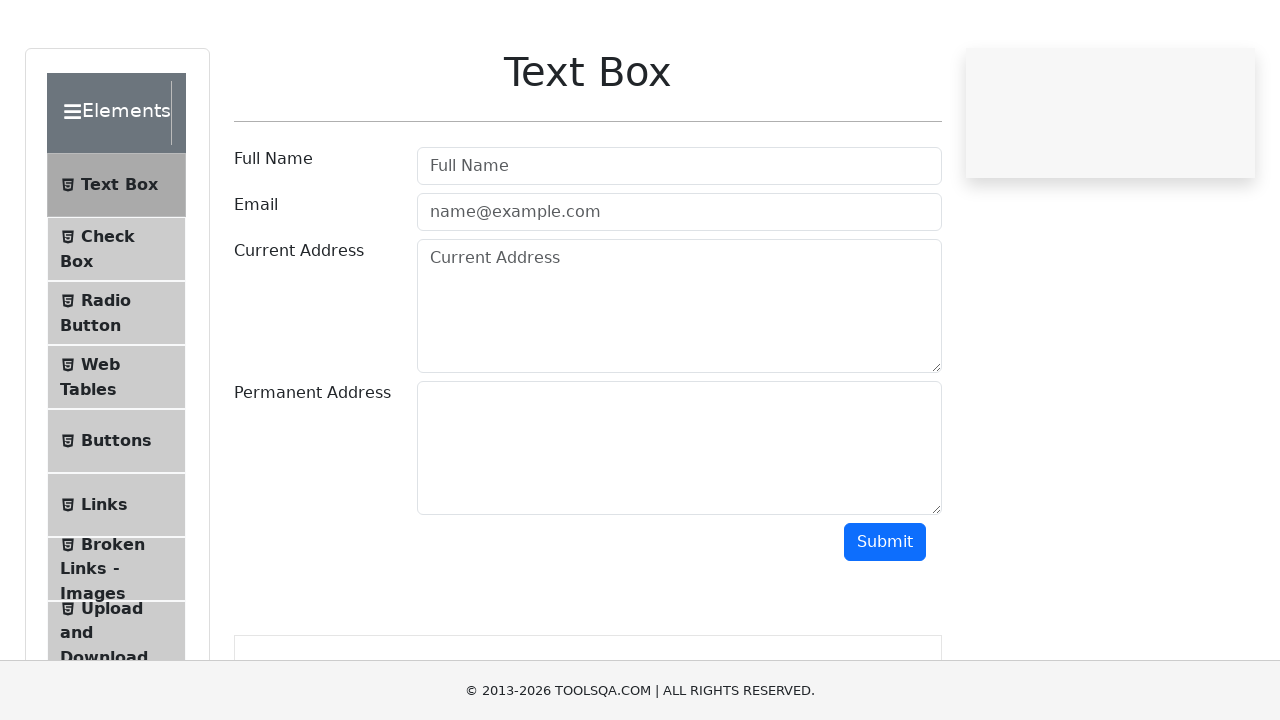

Retrieved all cookies to verify deletion
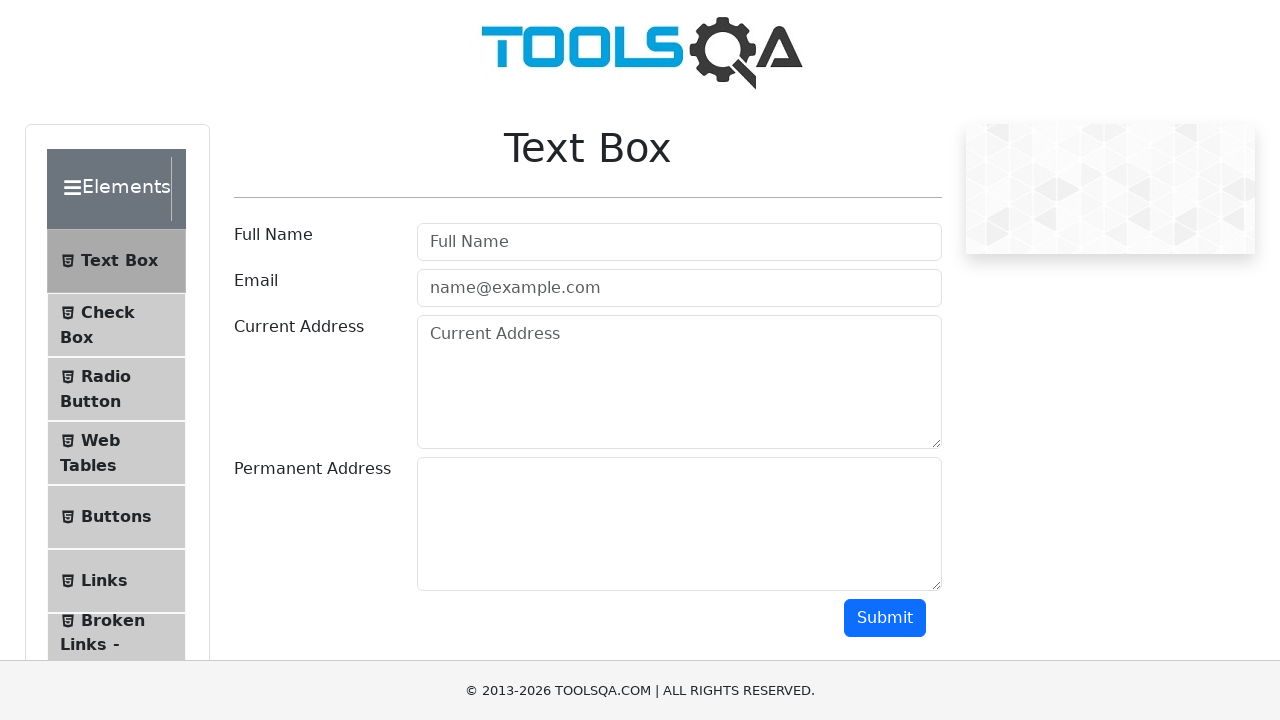

Confirmed that the 'username' cookie has been successfully deleted
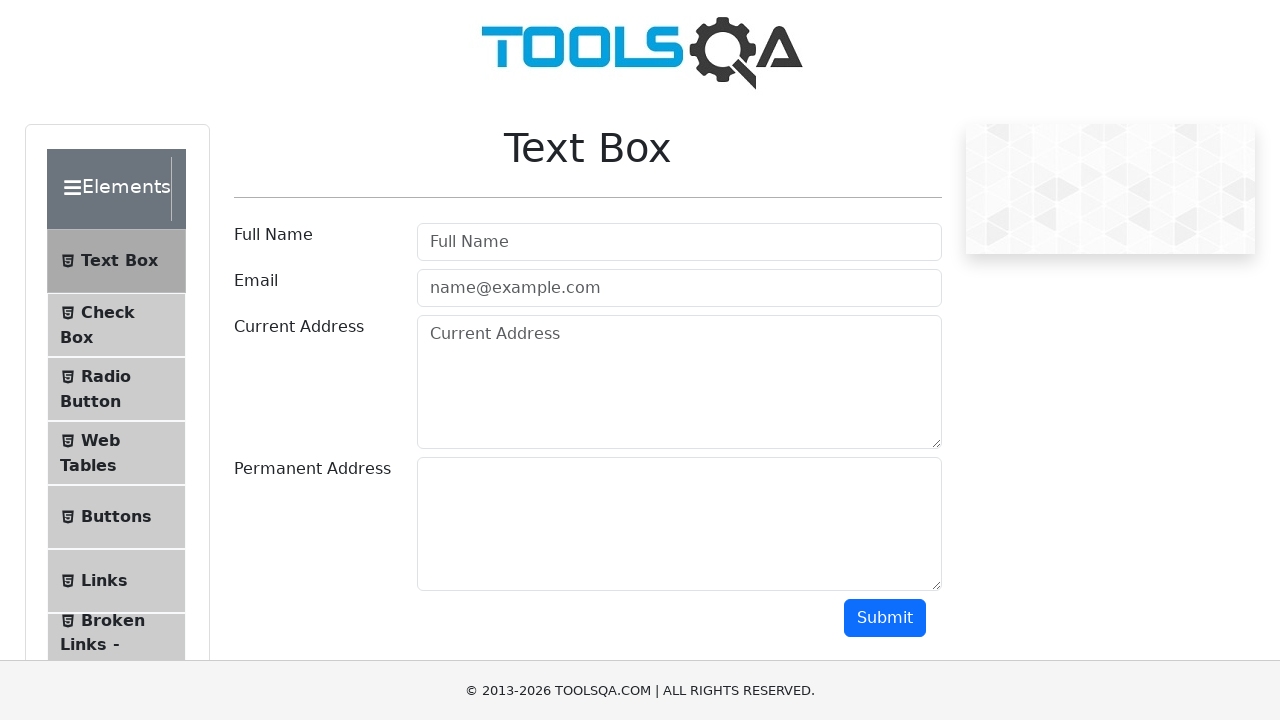

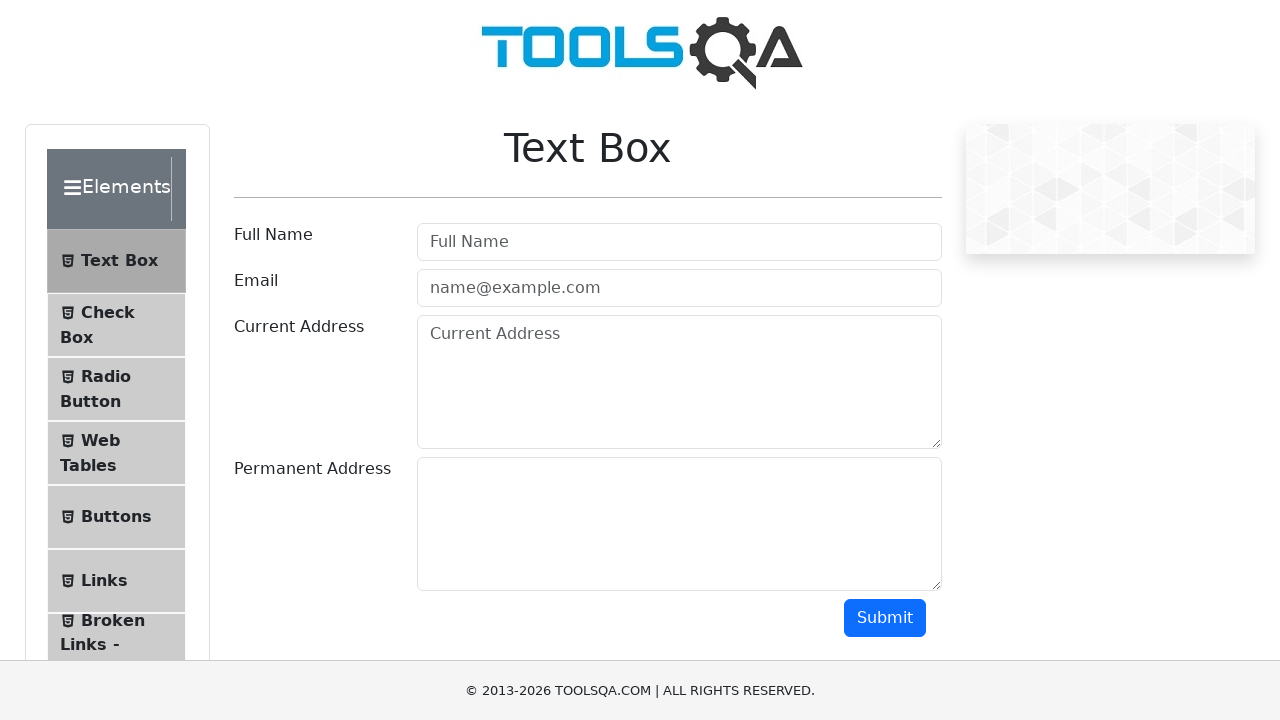